Tests filtering to display only completed todo items

Starting URL: https://demo.playwright.dev/todomvc

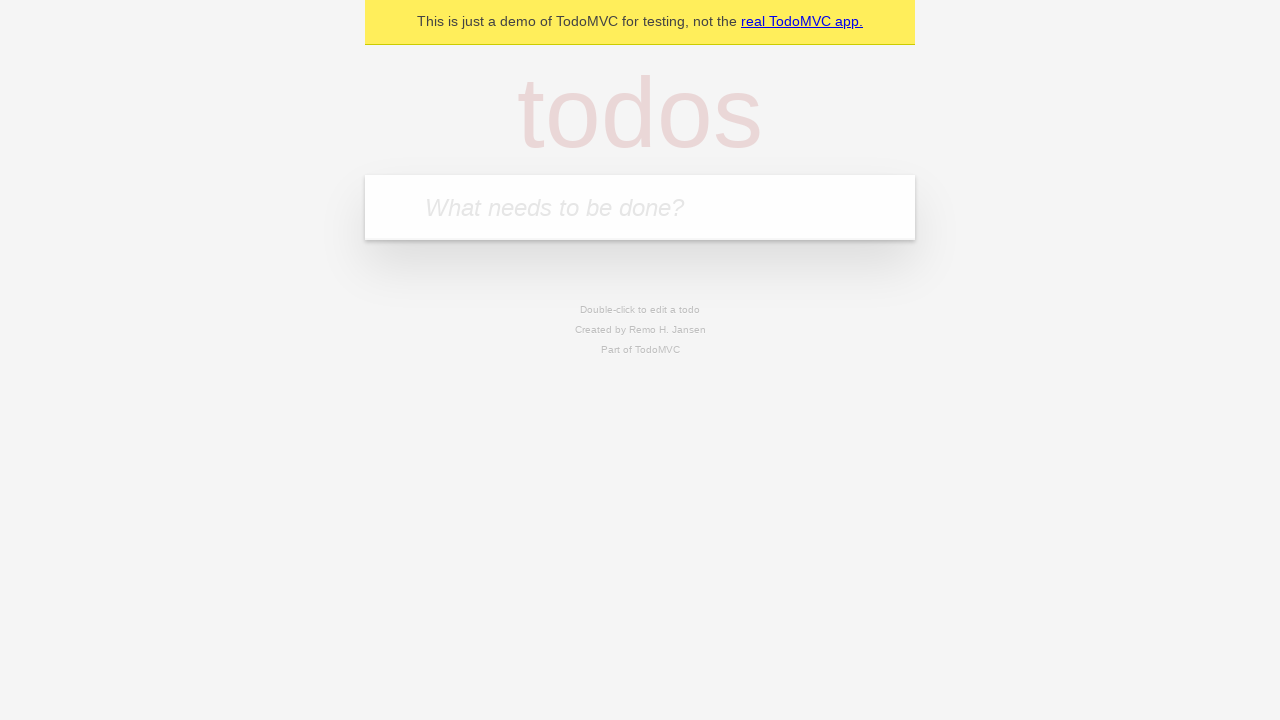

Filled todo input with 'buy some cheese' on internal:attr=[placeholder="What needs to be done?"i]
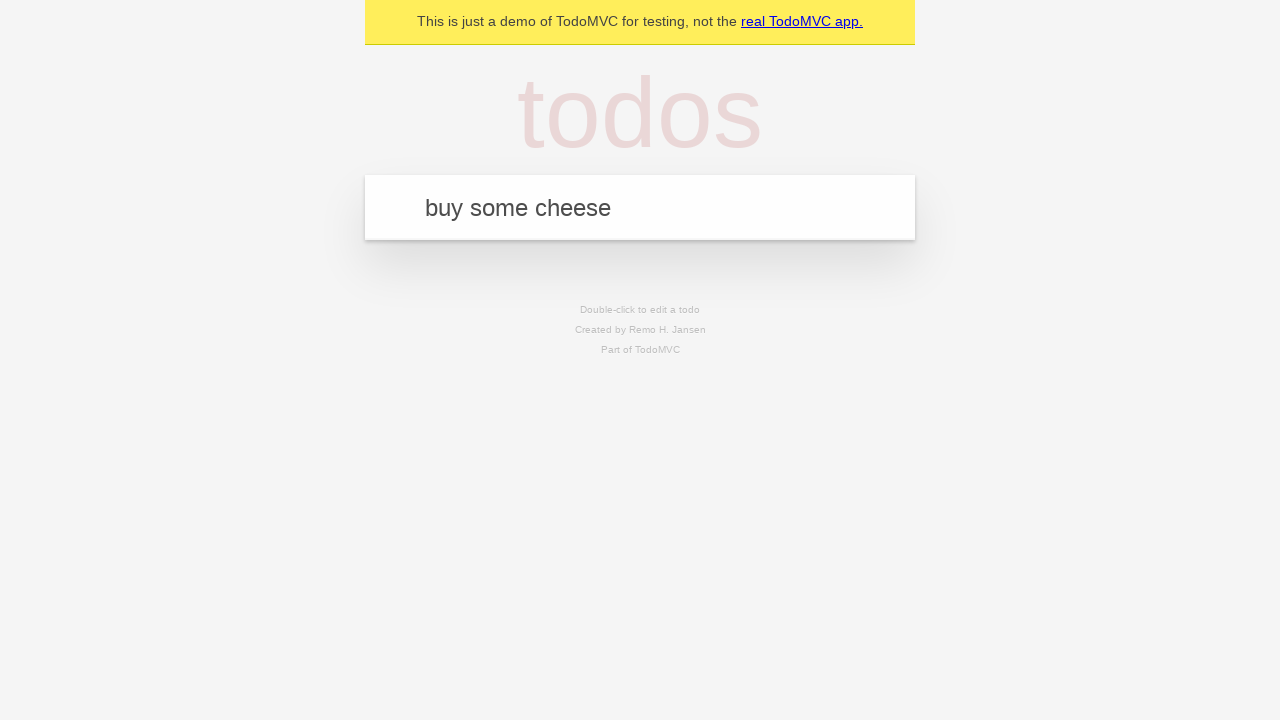

Pressed Enter to add 'buy some cheese' to todo list on internal:attr=[placeholder="What needs to be done?"i]
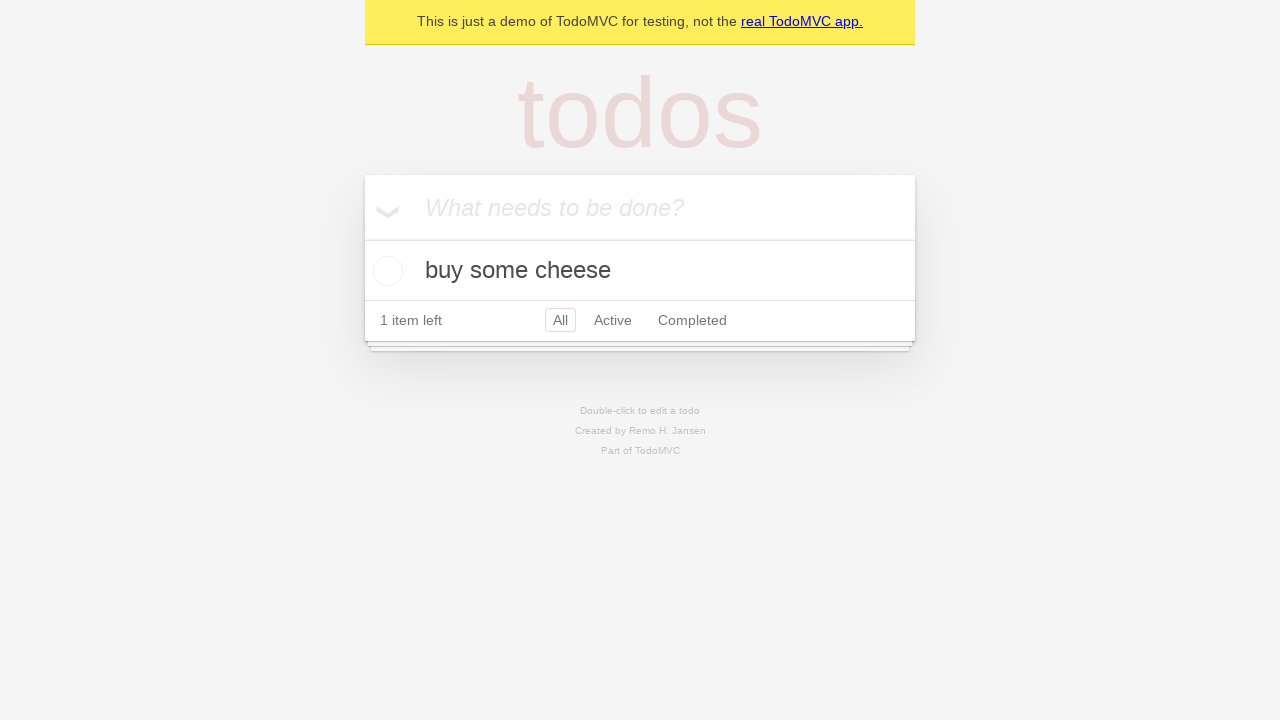

Filled todo input with 'feed the cat' on internal:attr=[placeholder="What needs to be done?"i]
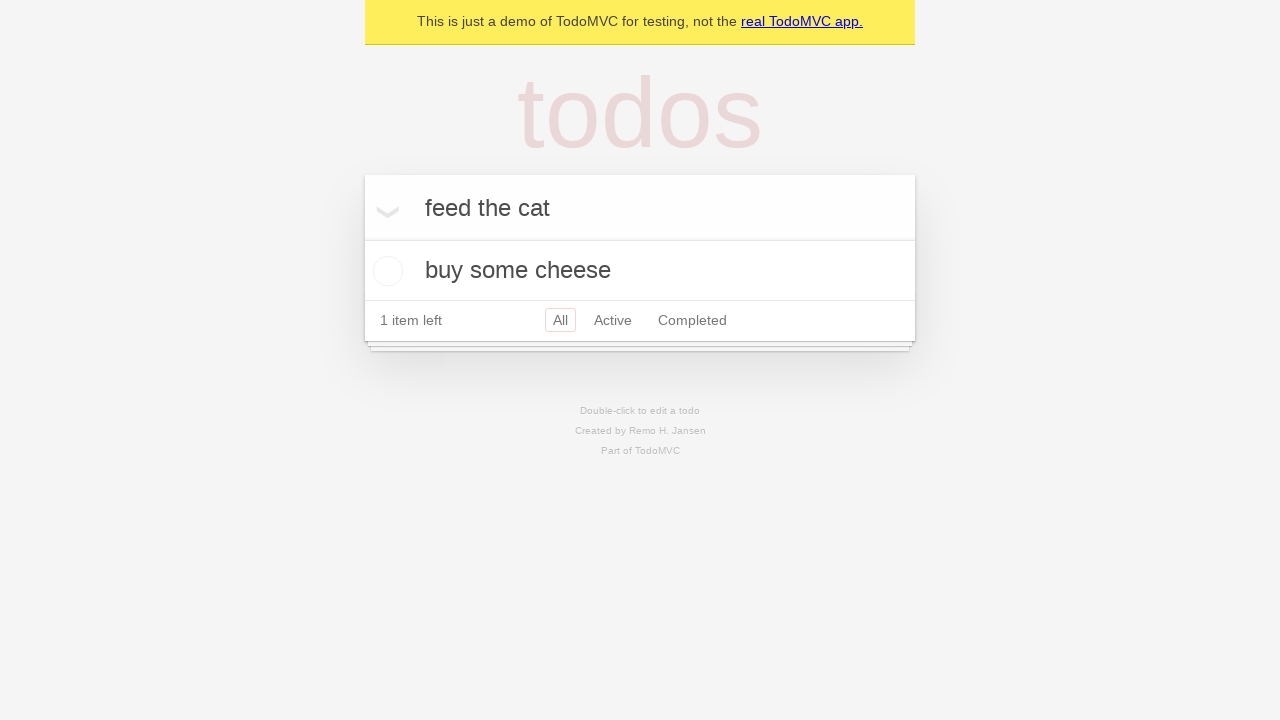

Pressed Enter to add 'feed the cat' to todo list on internal:attr=[placeholder="What needs to be done?"i]
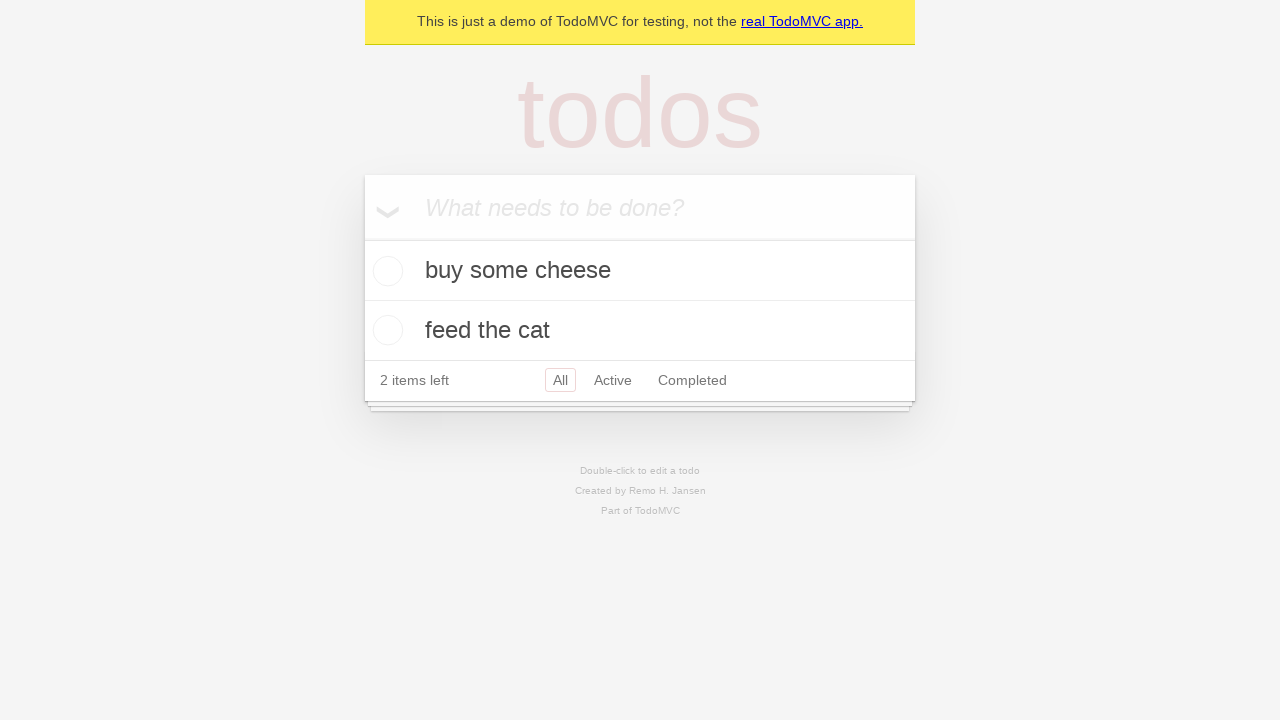

Filled todo input with 'book a doctors appointment' on internal:attr=[placeholder="What needs to be done?"i]
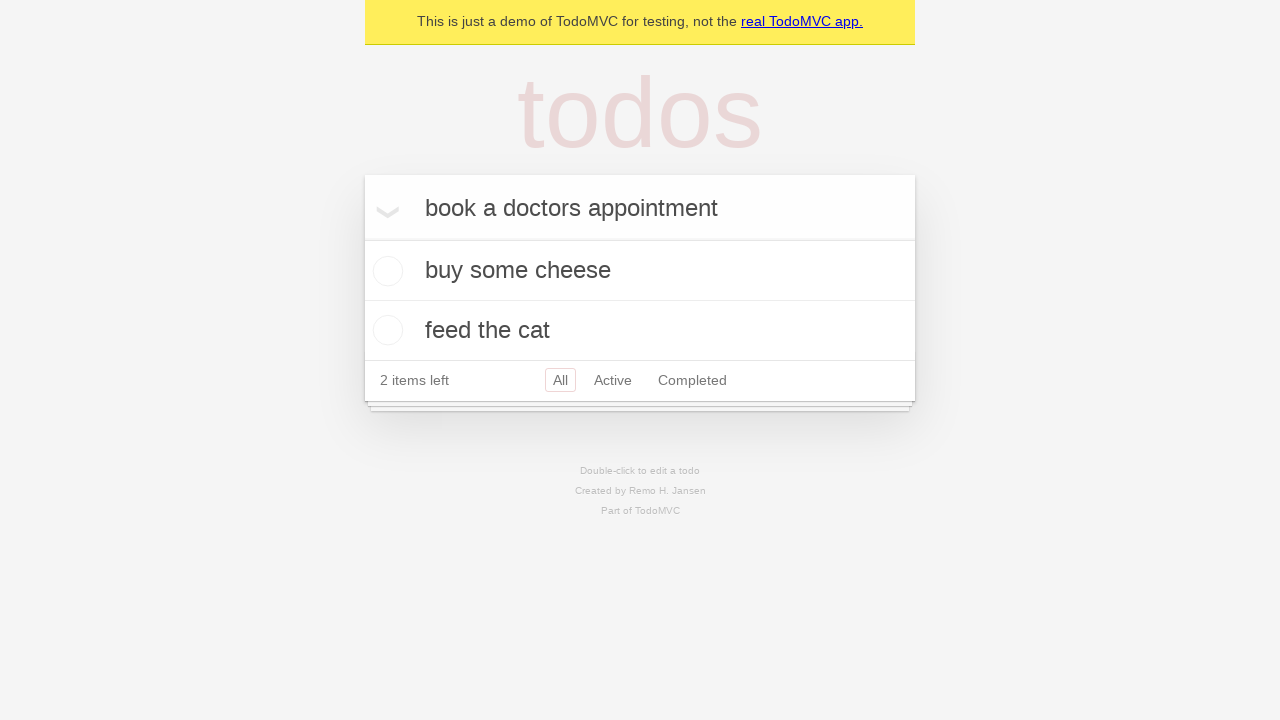

Pressed Enter to add 'book a doctors appointment' to todo list on internal:attr=[placeholder="What needs to be done?"i]
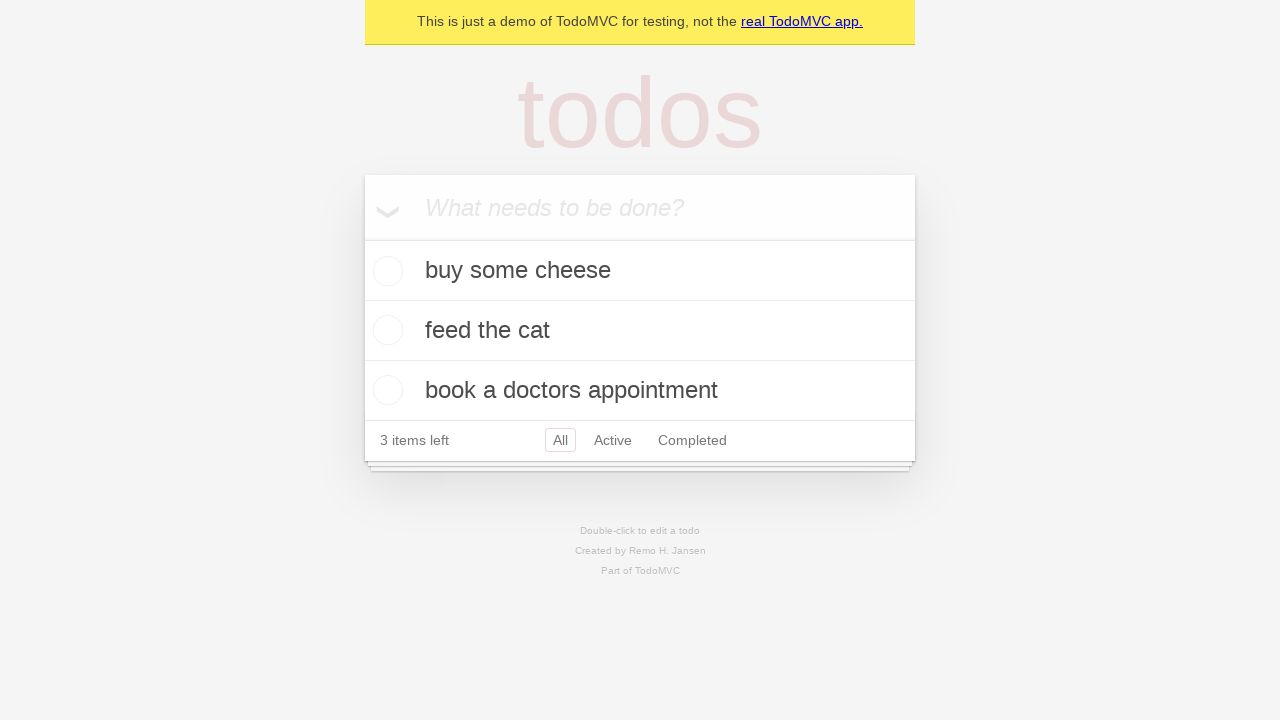

Verified 'buy some cheese' was added to todos in localStorage
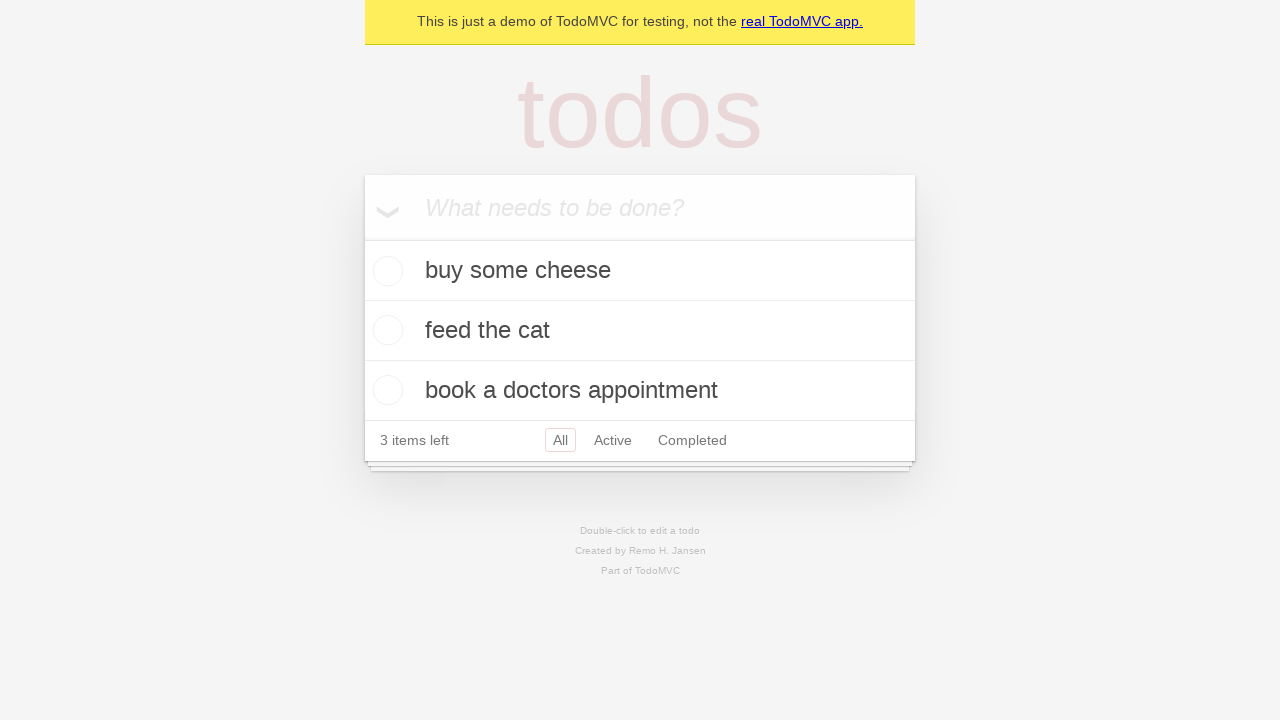

Checked the second todo item (feed the cat) at (385, 330) on internal:testid=[data-testid="todo-item"s] >> nth=1 >> internal:role=checkbox
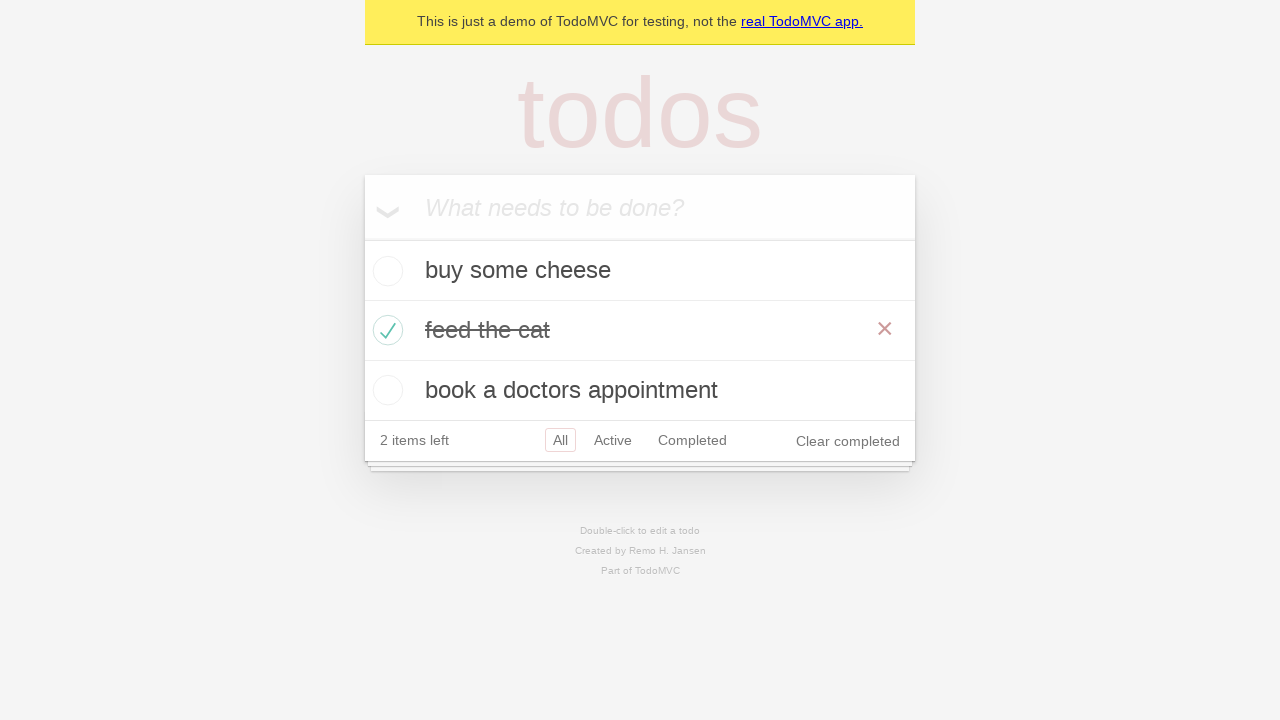

Verified exactly 1 todo item is marked as completed
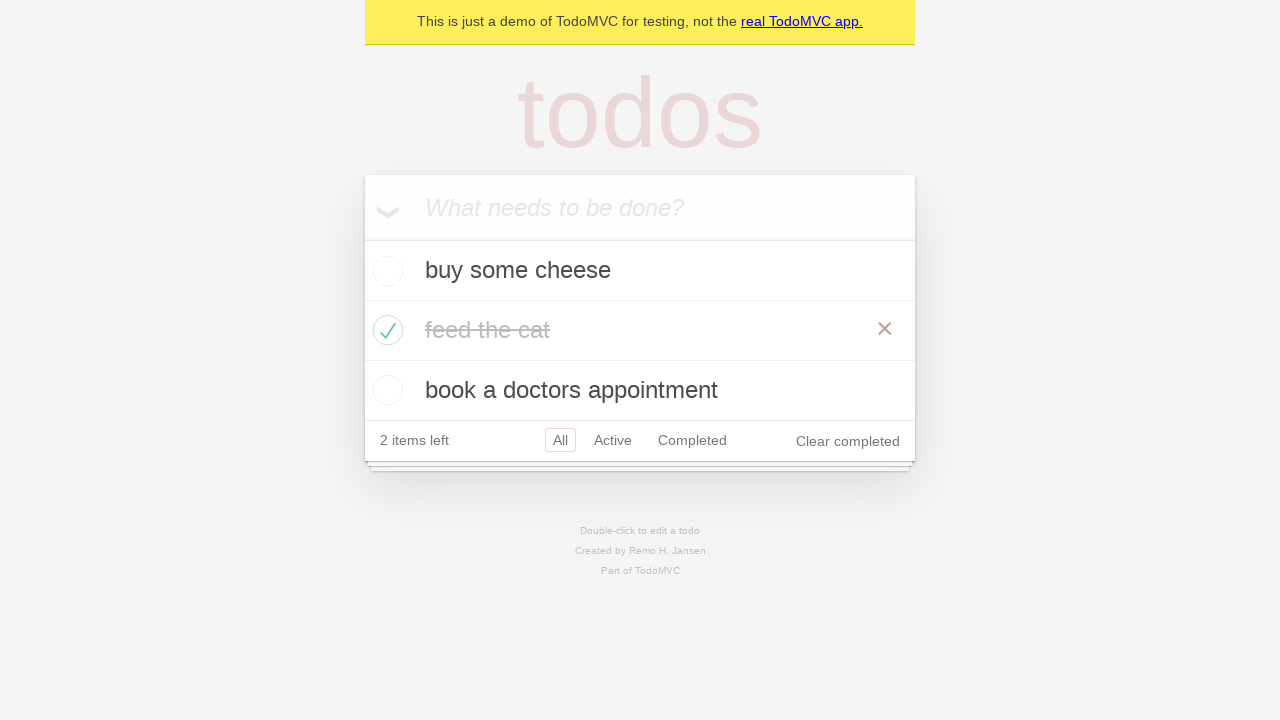

Clicked 'Completed' filter to display only completed items at (692, 440) on internal:role=link[name="Completed"i]
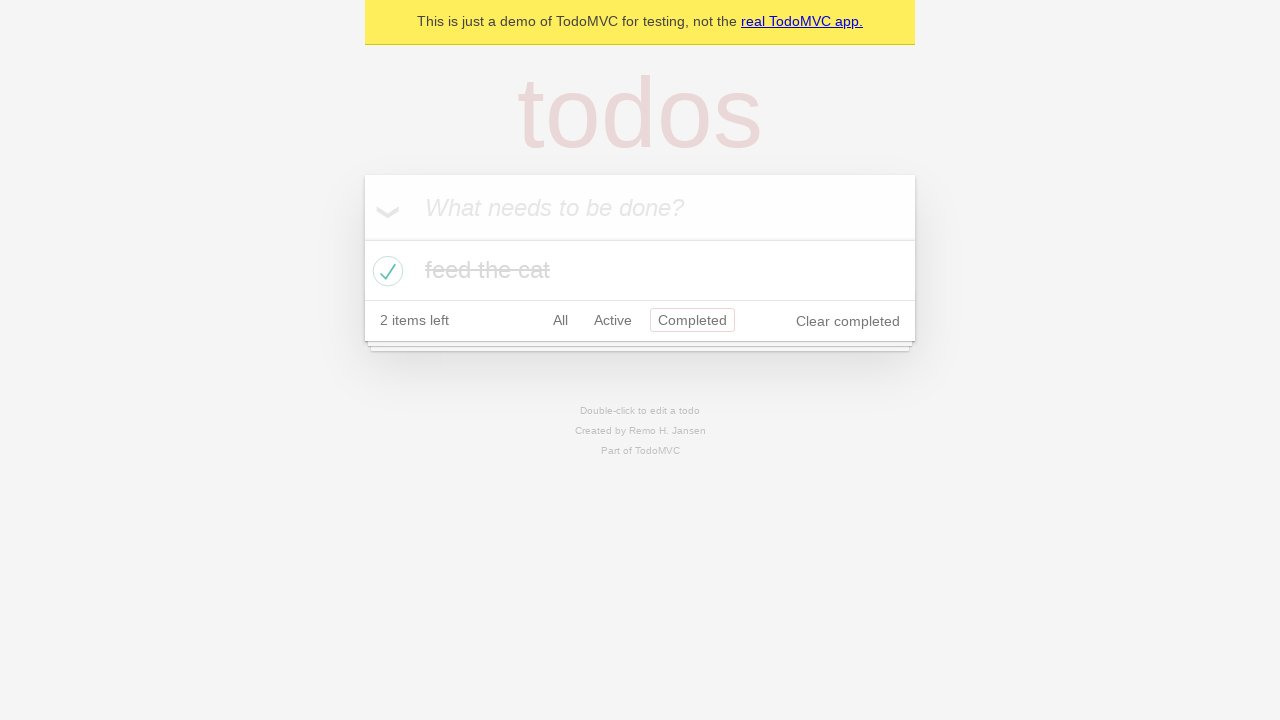

Verified only 1 todo item is displayed after applying Completed filter
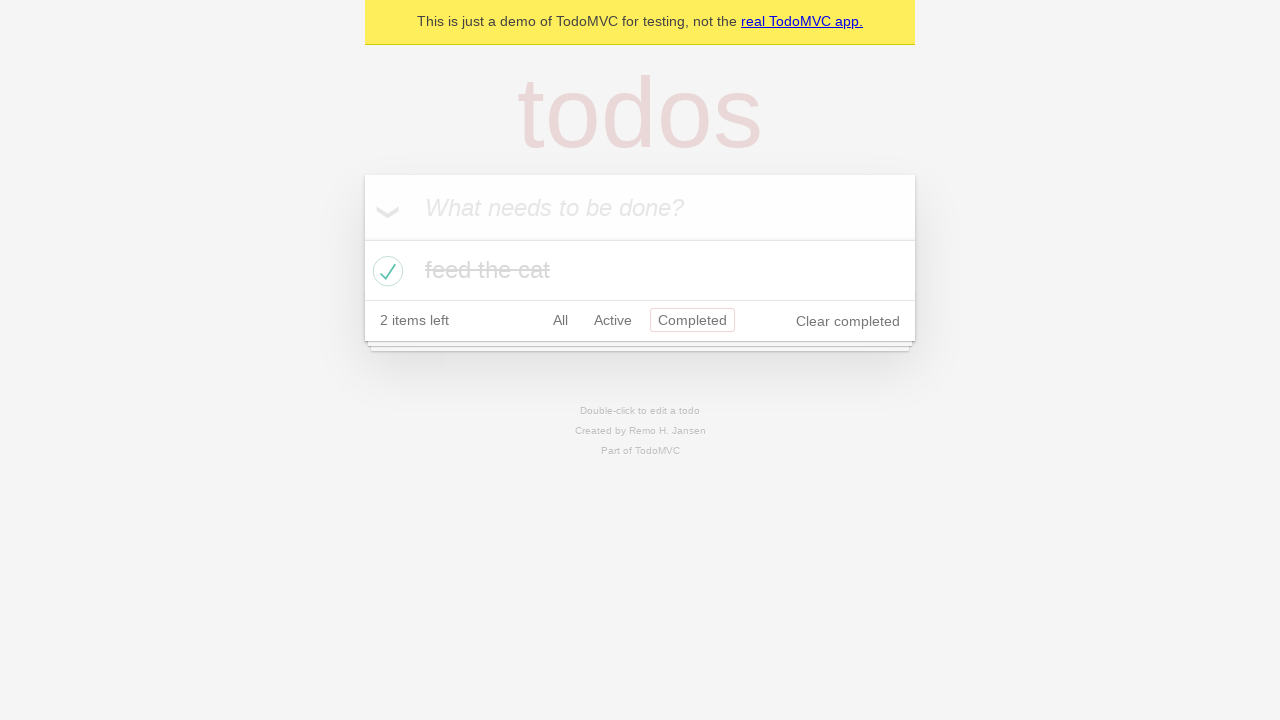

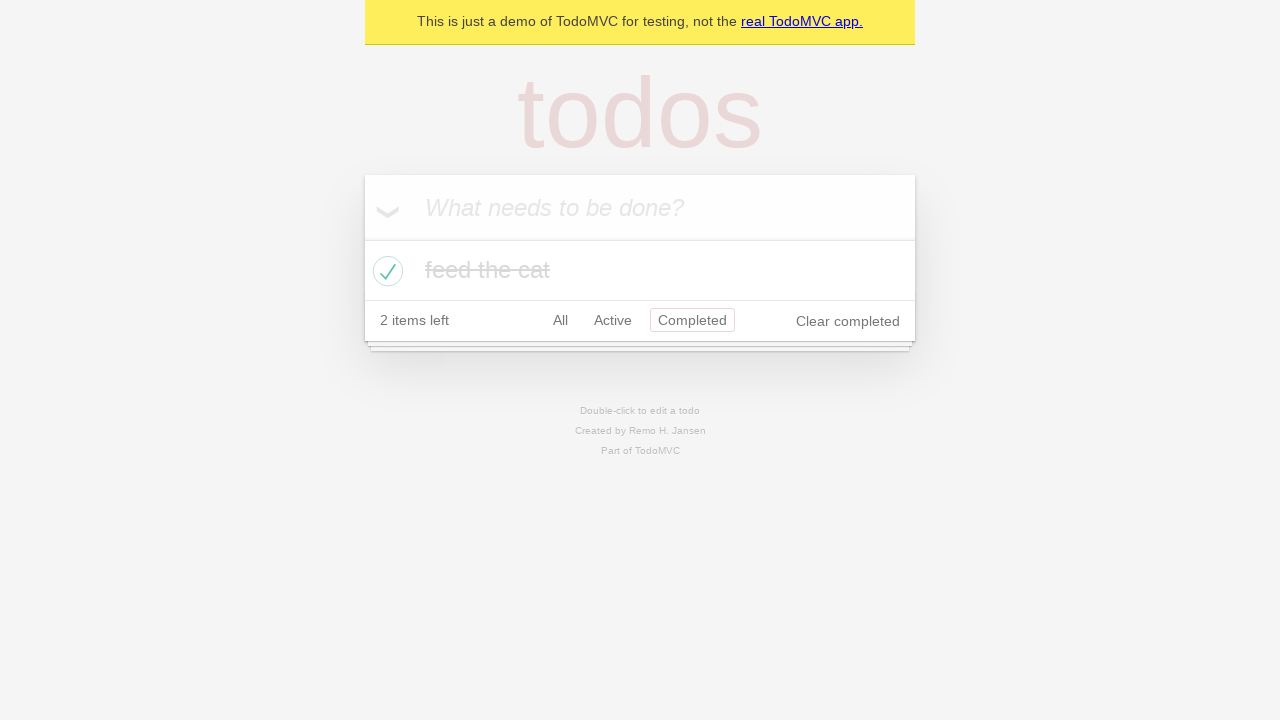